Tests checkbox interaction on a tutorial page by clicking on a checkbox element

Starting URL: http://www.tizag.com/htmlT/htmlcheckboxes.php

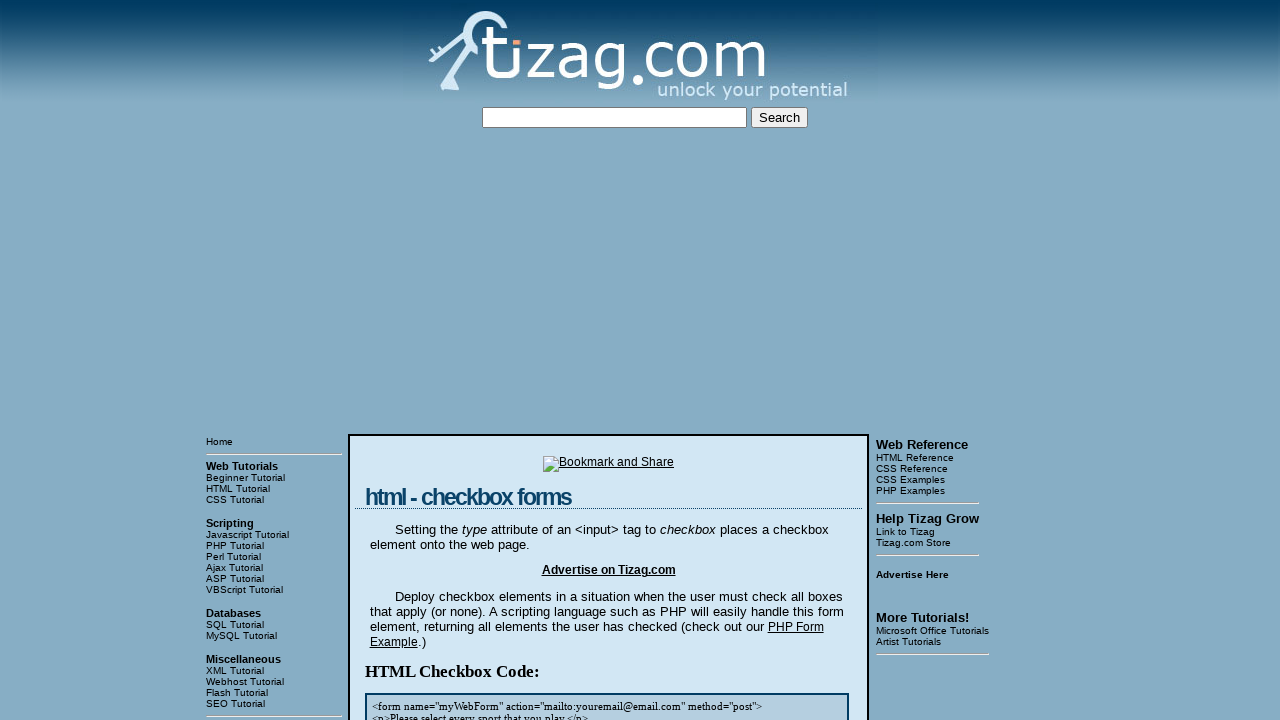

Navigated to HTML checkboxes tutorial page
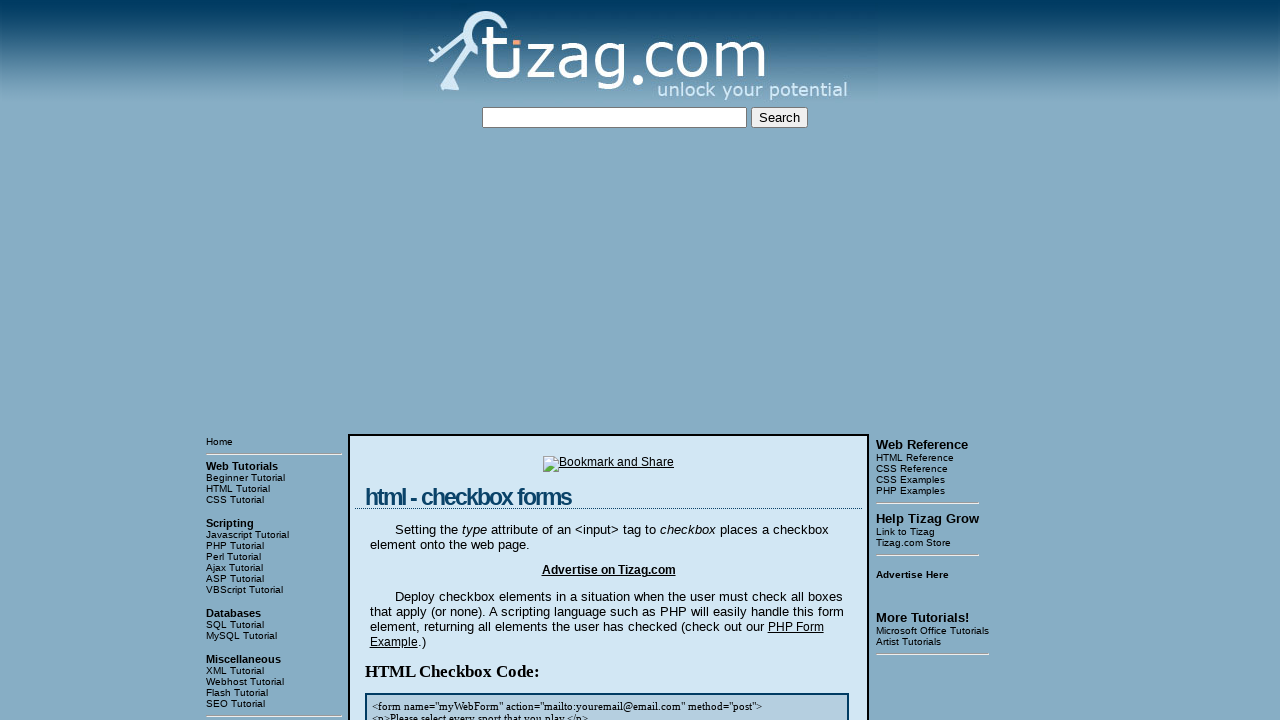

Clicked on the first checkbox element at (422, 360) on input[type='checkbox']
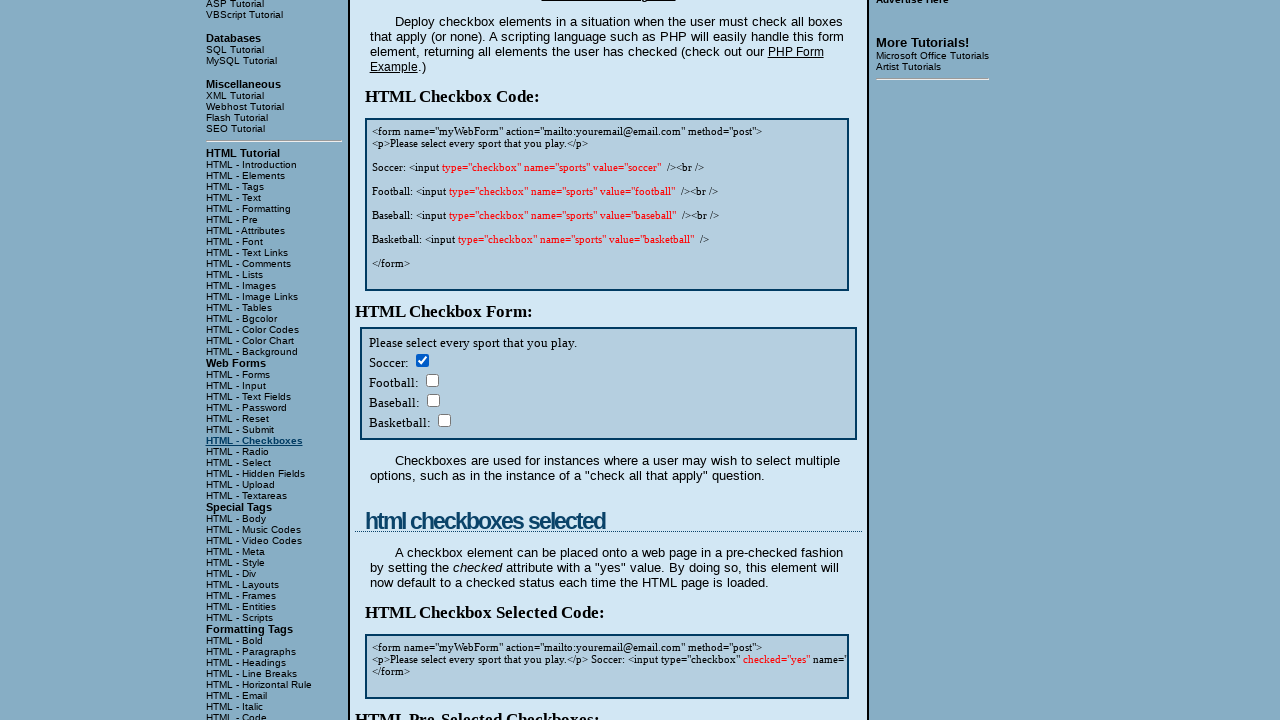

Waited 1 second to observe checkbox state change
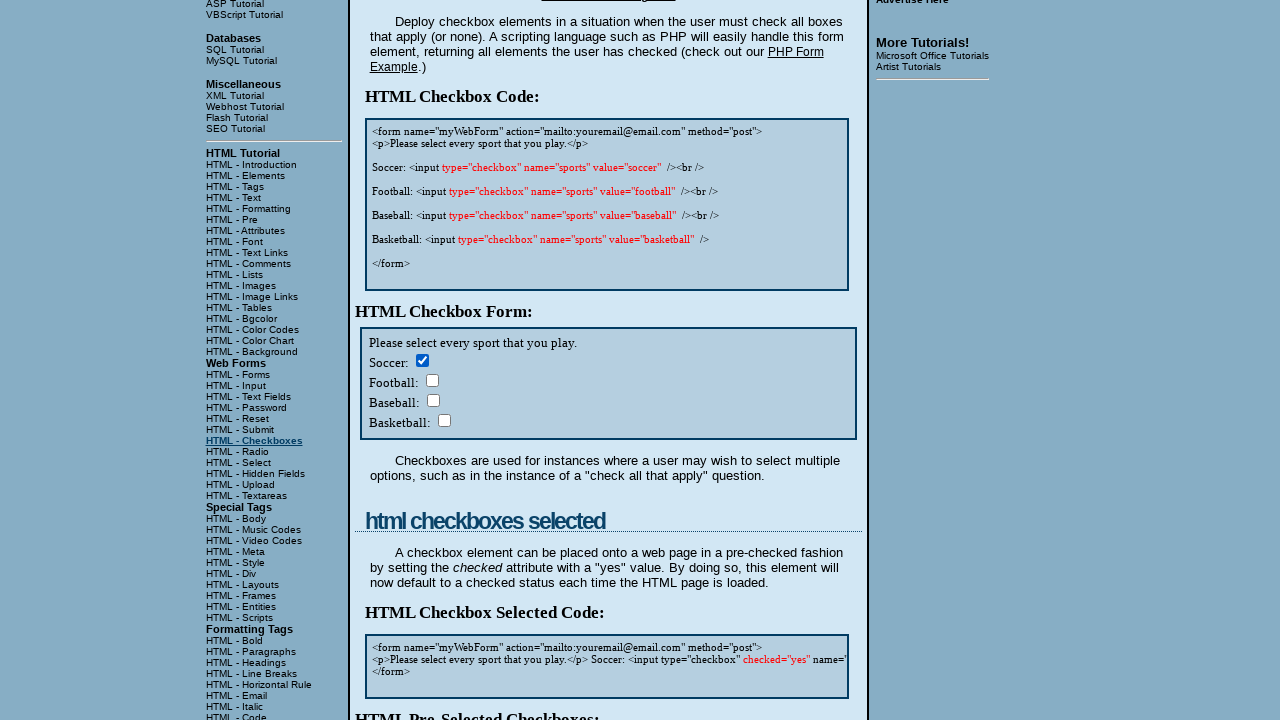

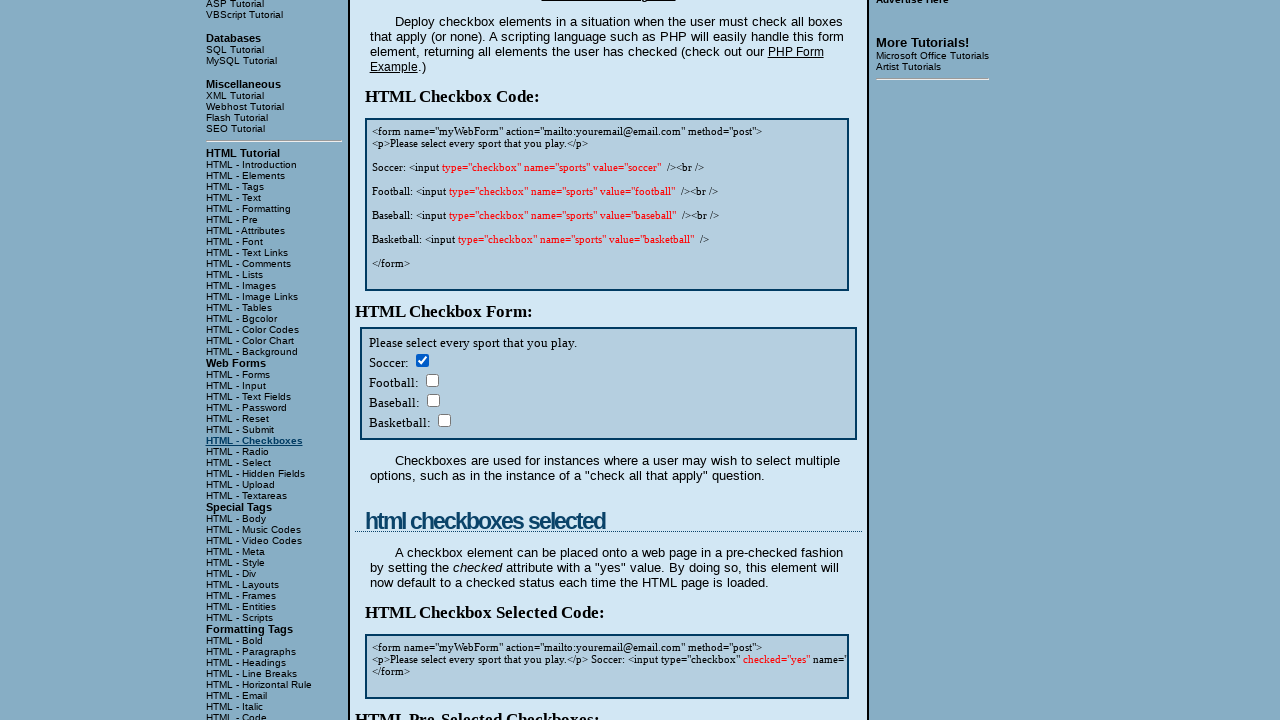